Tests that the checkbox page displays the correct text labels for both checkboxes

Starting URL: https://the-internet.herokuapp.com/

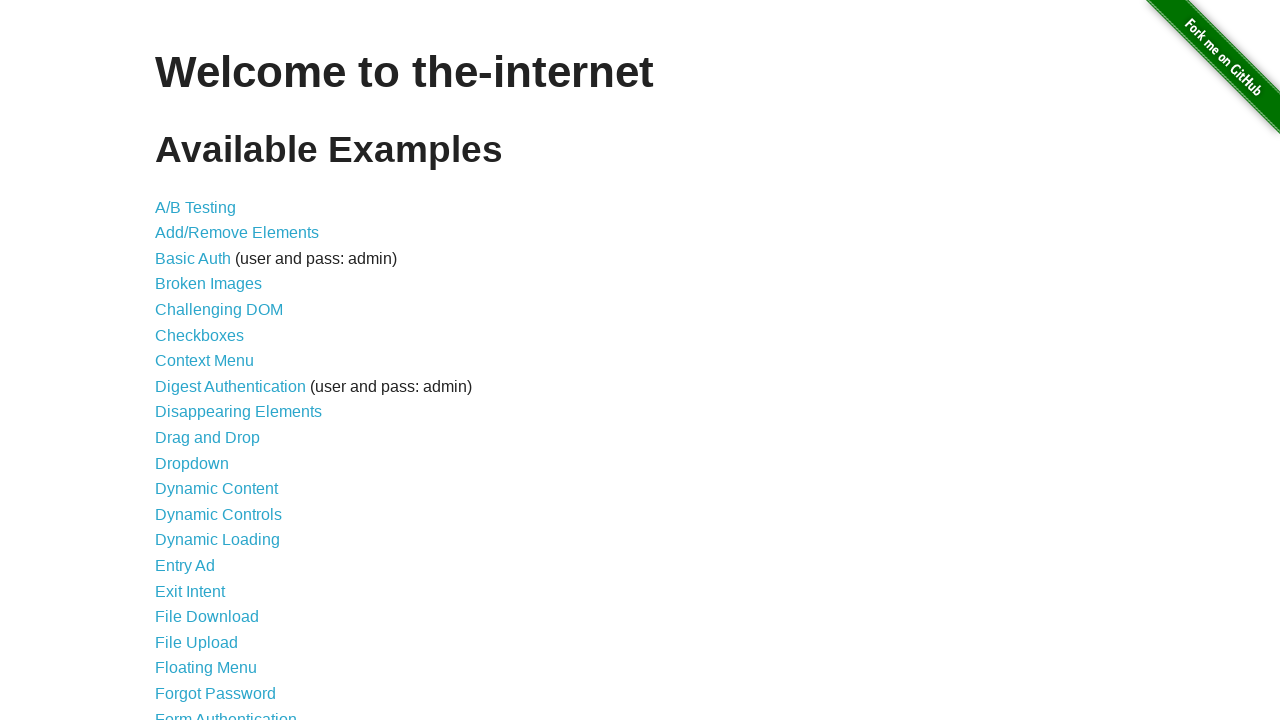

Waited for h1 element to load on home page
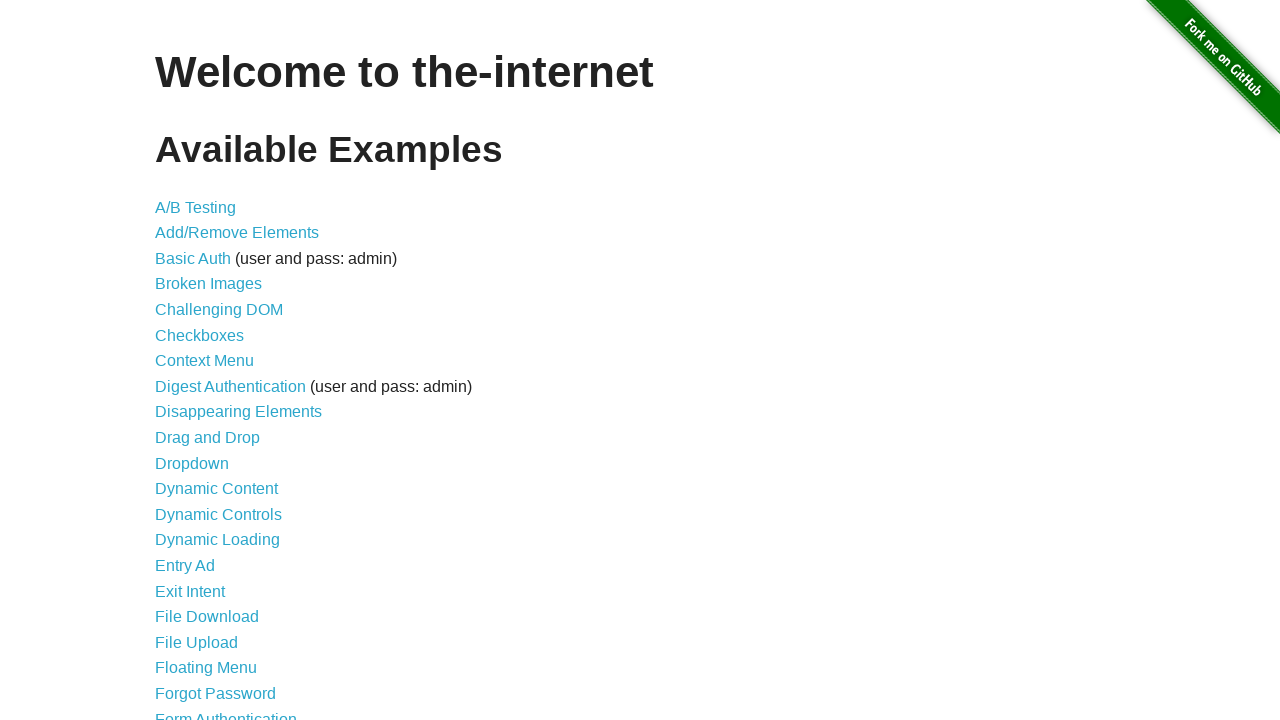

Clicked on Checkboxes link to navigate to checkbox page at (200, 335) on xpath=//a[normalize-space()='Checkboxes']
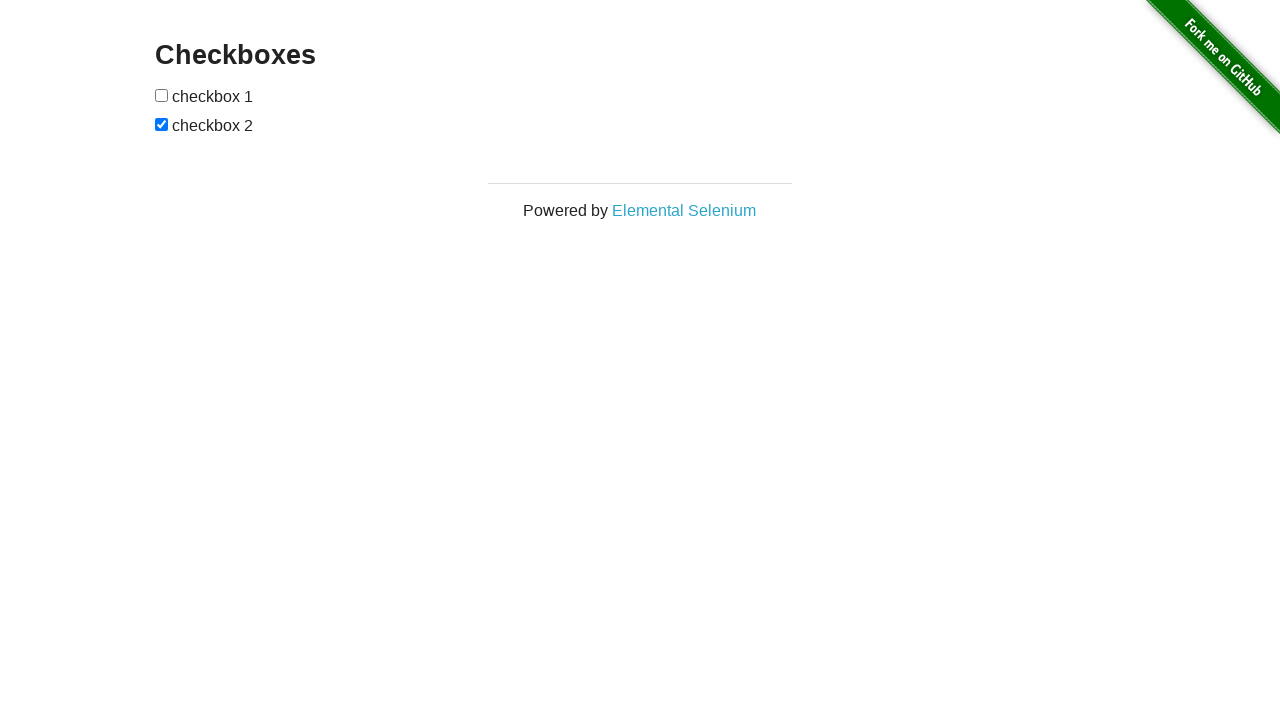

Waited for form element to load on checkbox page
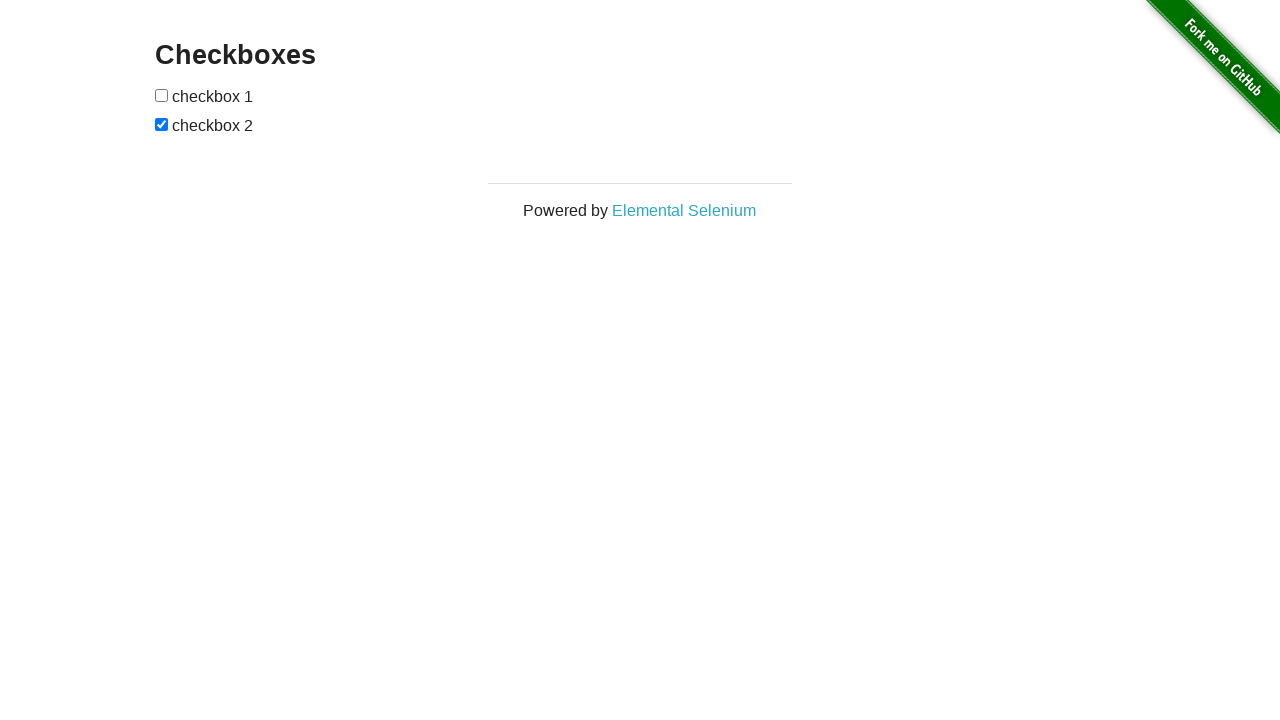

Extracted text content from checkbox form to verify correct labels
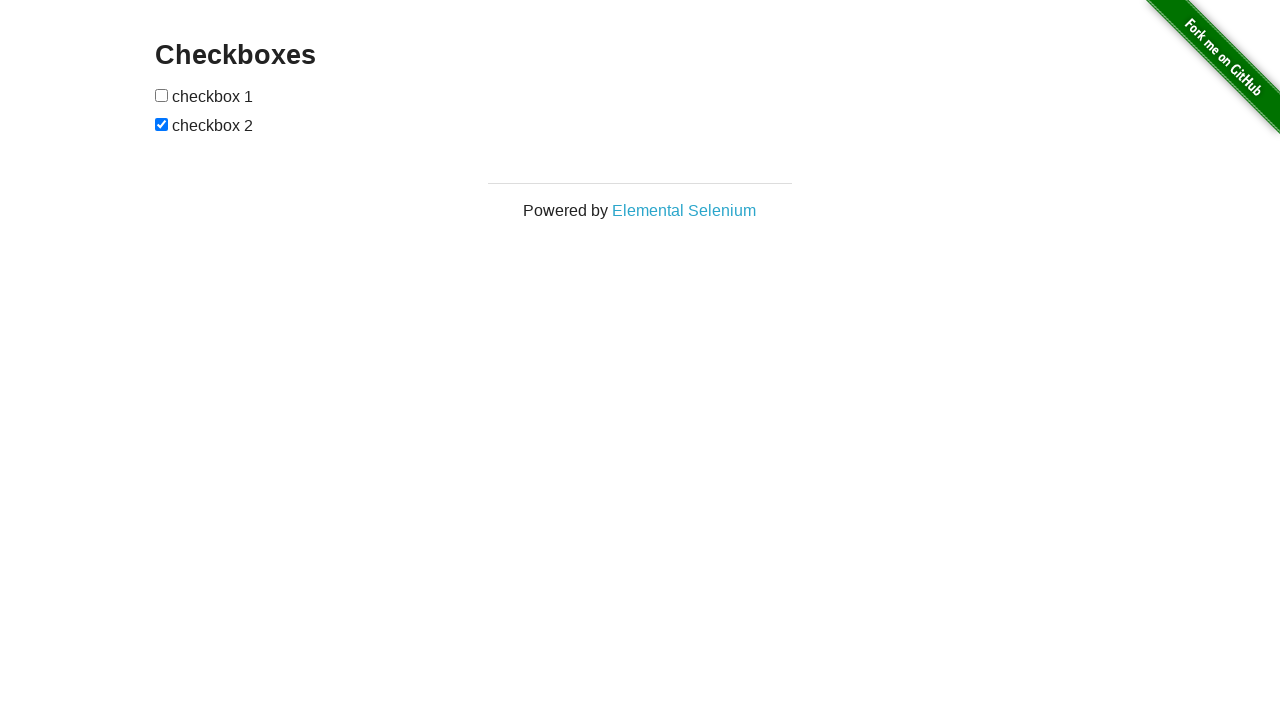

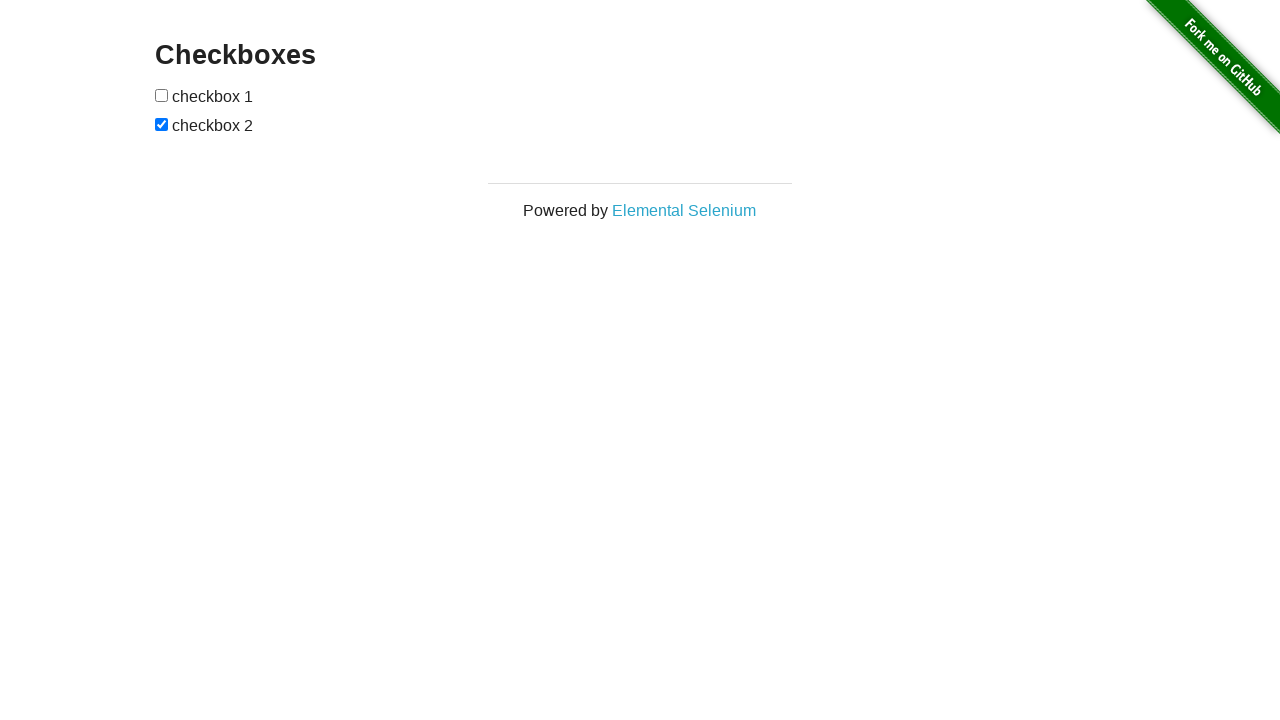